Tests AJAX functionality by clicking a button that triggers an asynchronous request and waiting for the success response to appear

Starting URL: http://uitestingplayground.com/ajax

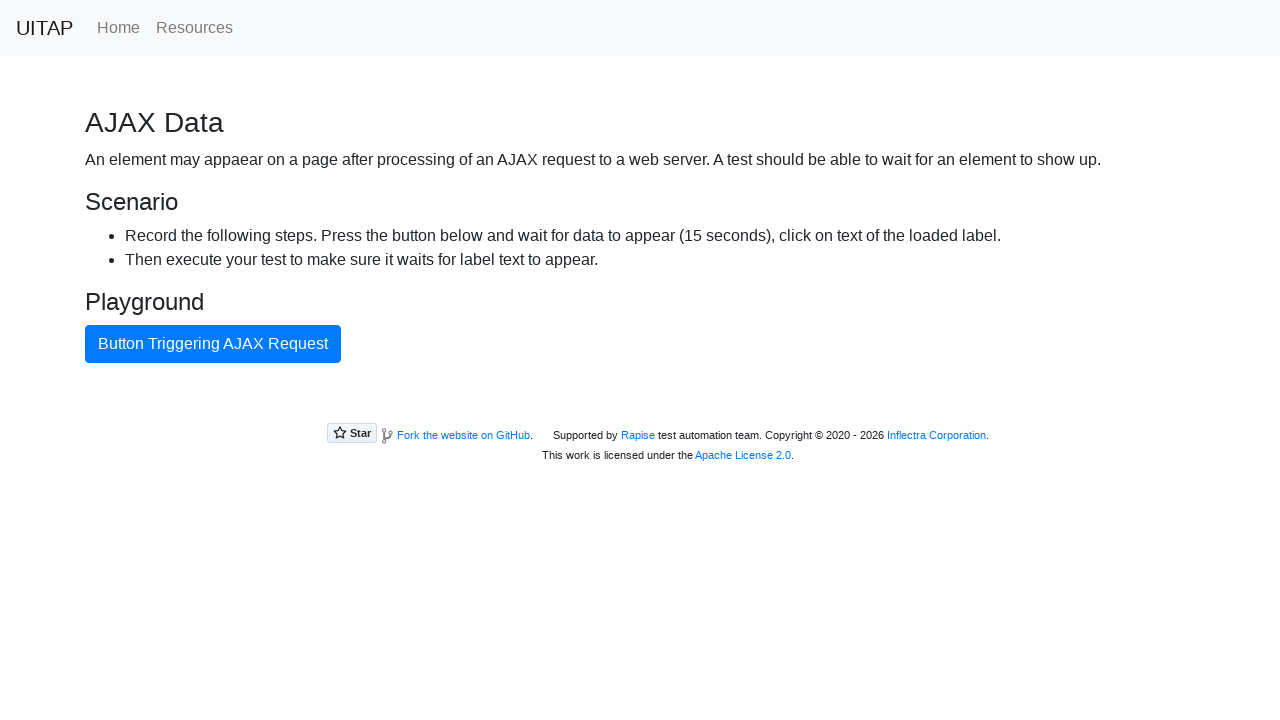

Clicked AJAX button to trigger asynchronous request at (213, 344) on #ajaxButton
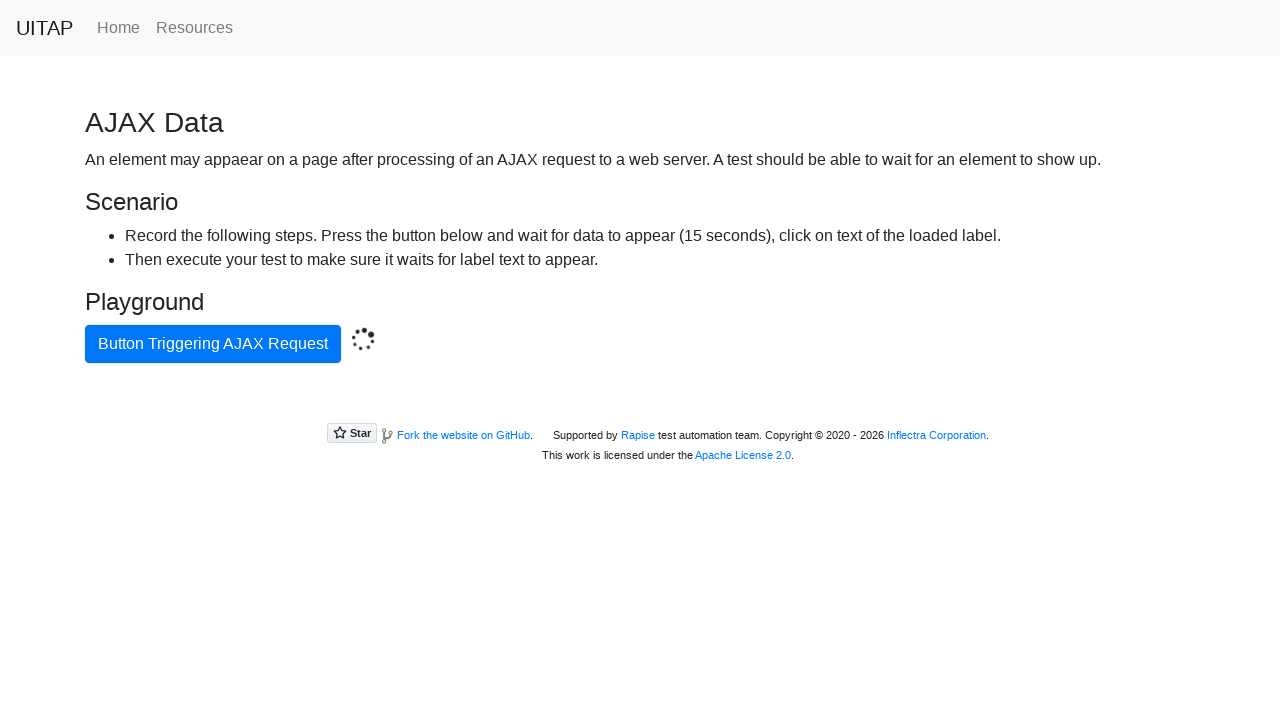

Success response appeared - green success label is now visible
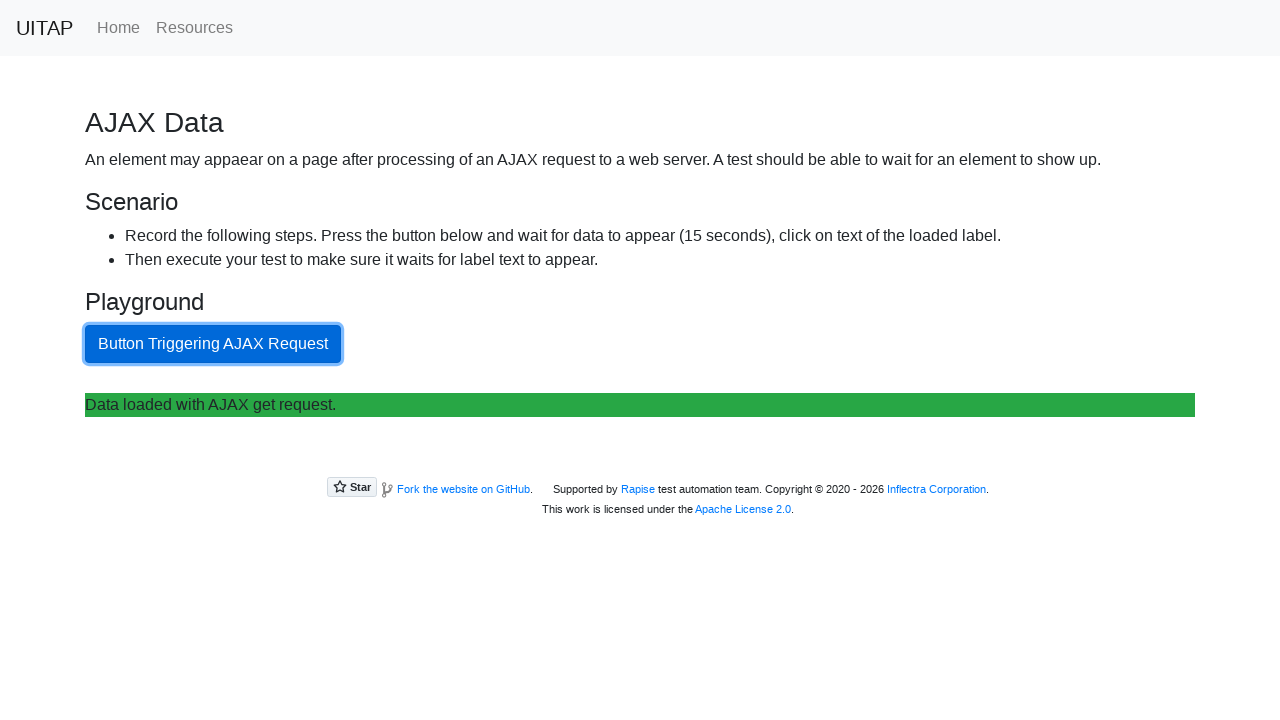

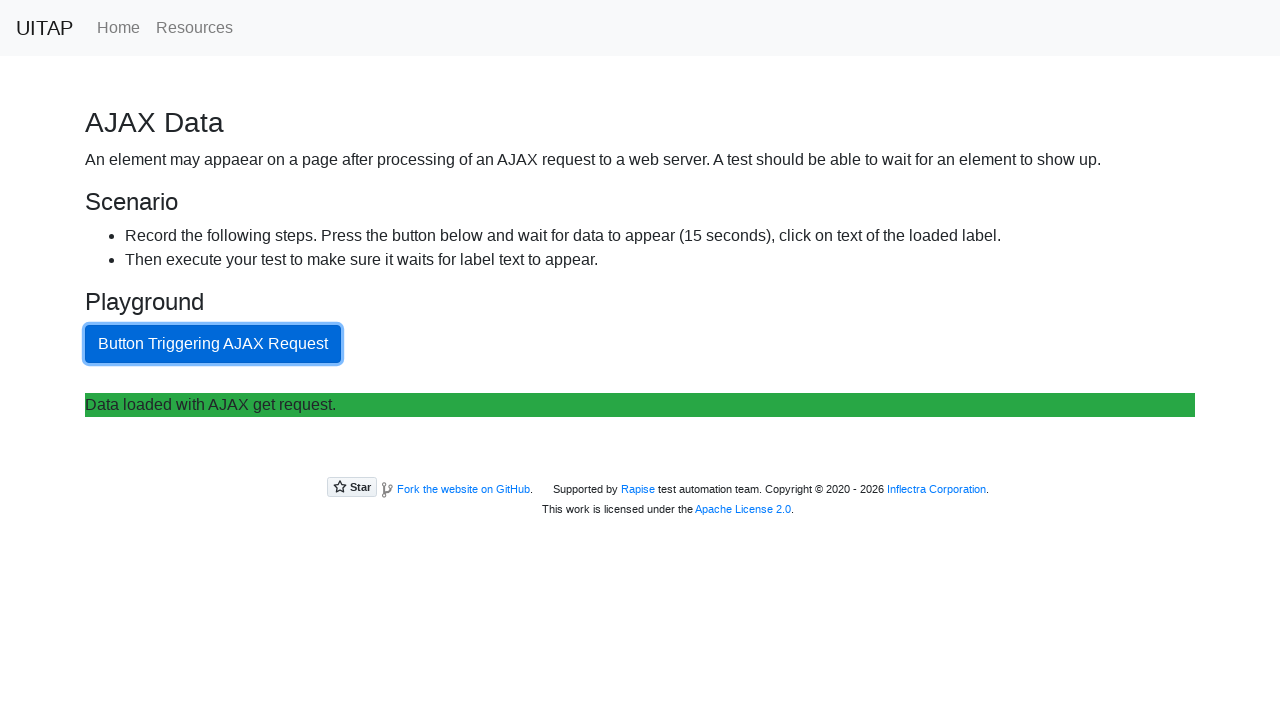